Tests clearing text using Ctrl+A to select all and Backspace to delete, then typing new text

Starting URL: https://testautomationpractice.blogspot.com

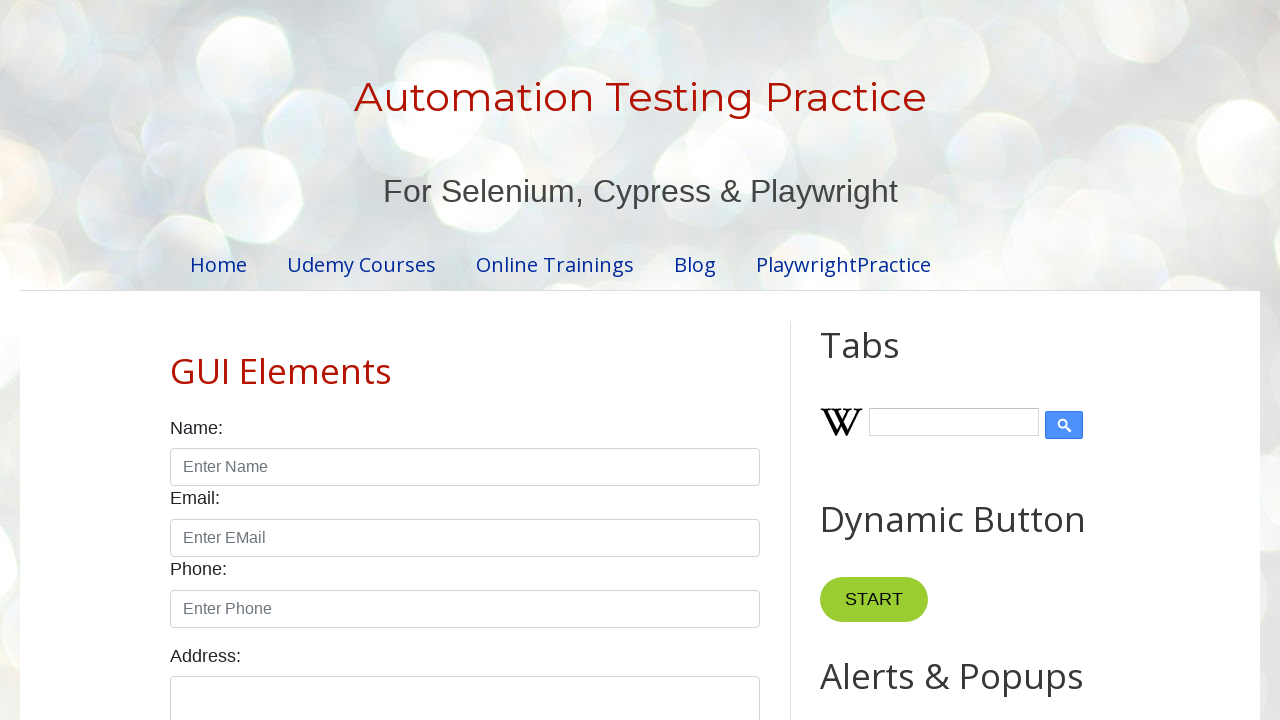

Selected all text in field1 using Ctrl+A on #field1
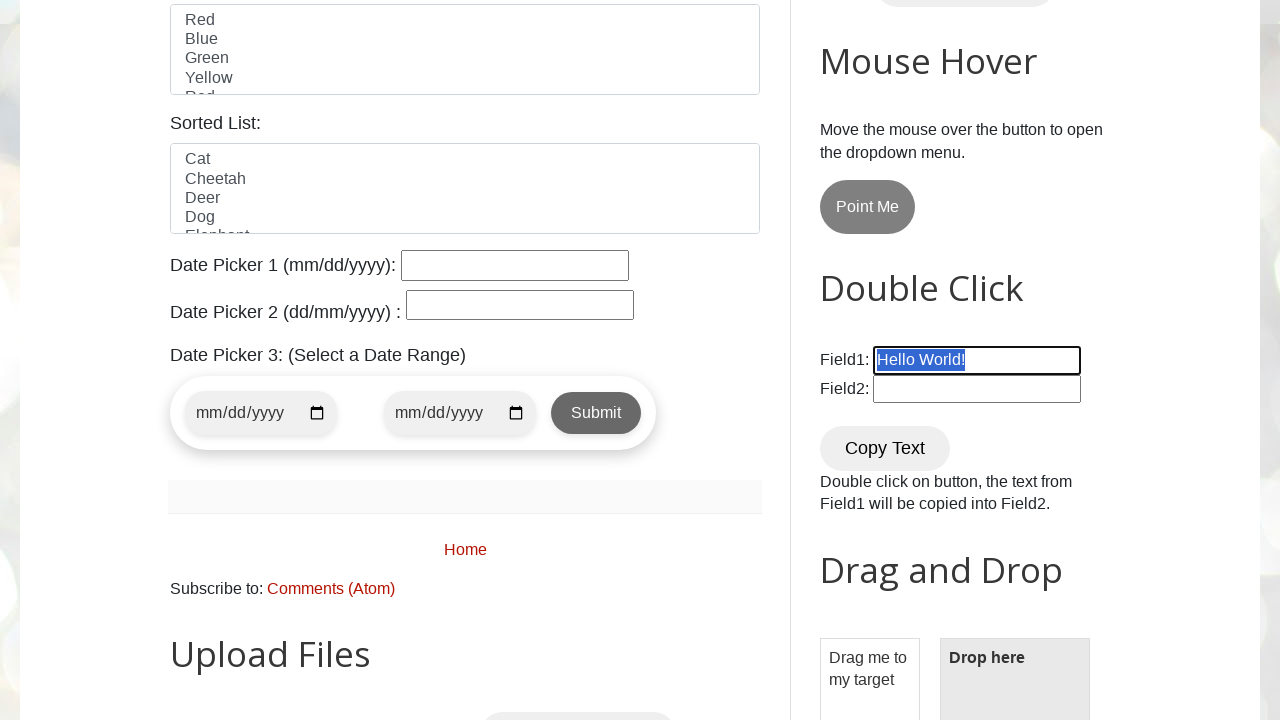

Deleted selected text using Backspace on #field1
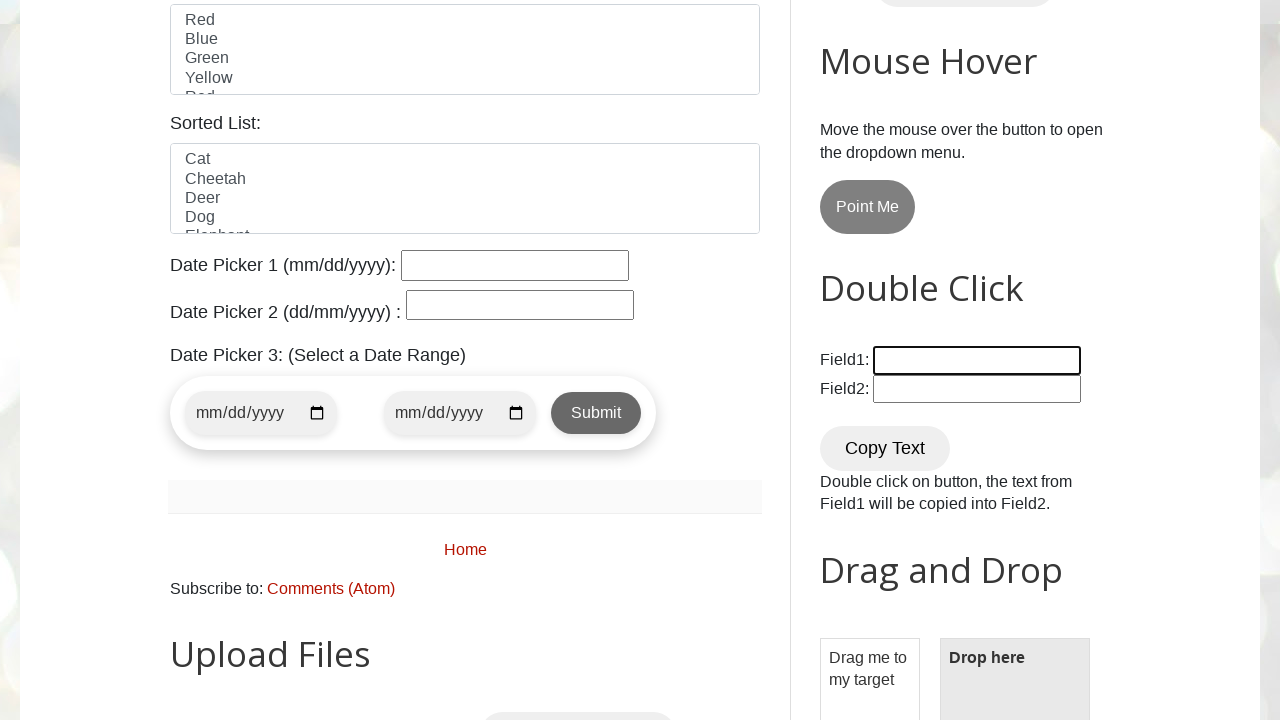

Typed 'Hello Bro!' into field1 on #field1
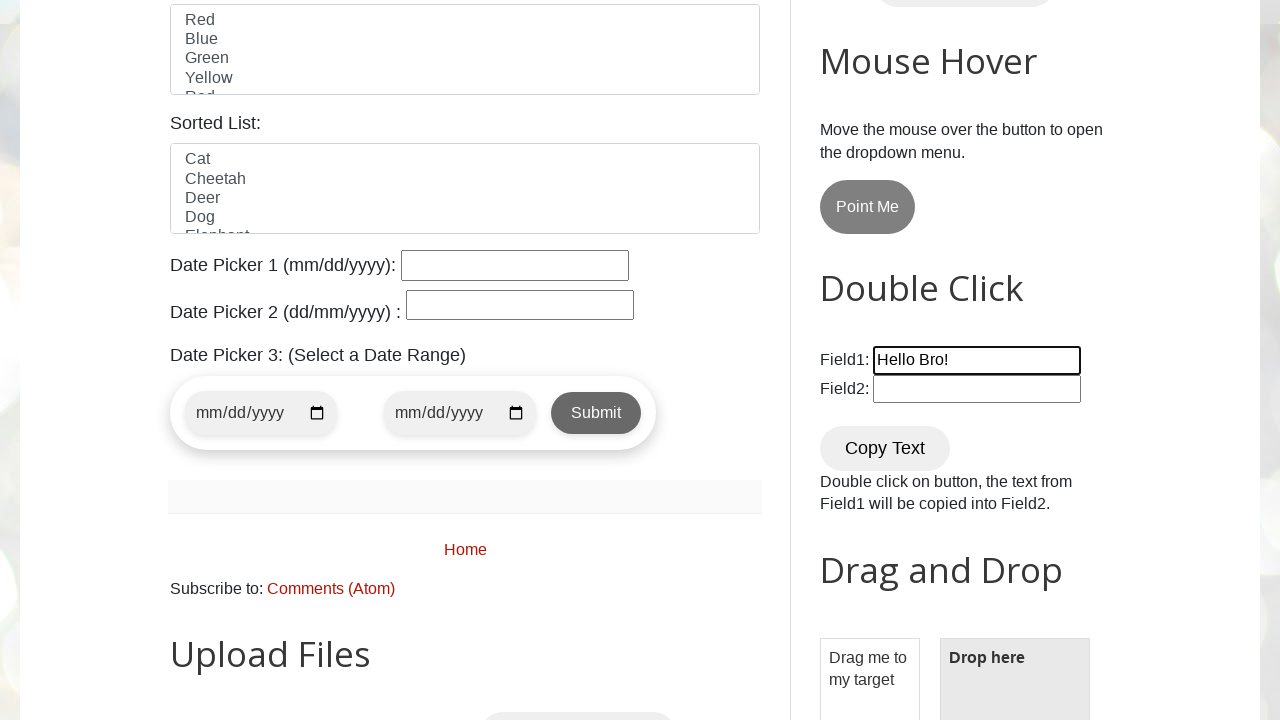

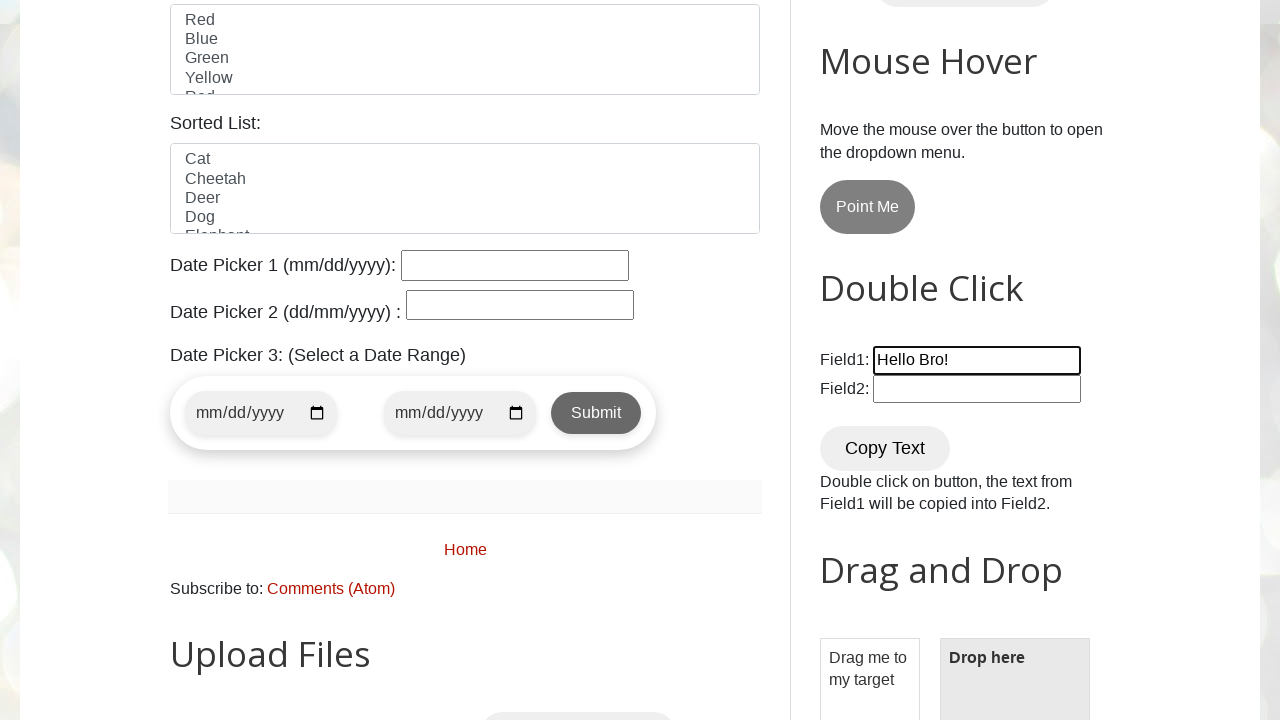